Tests a simple todo list application by adding three todo items and verifying that all three checkboxes appear in the list.

Starting URL: https://eviltester.github.io/simpletodolist/todo.html#/&eviltester

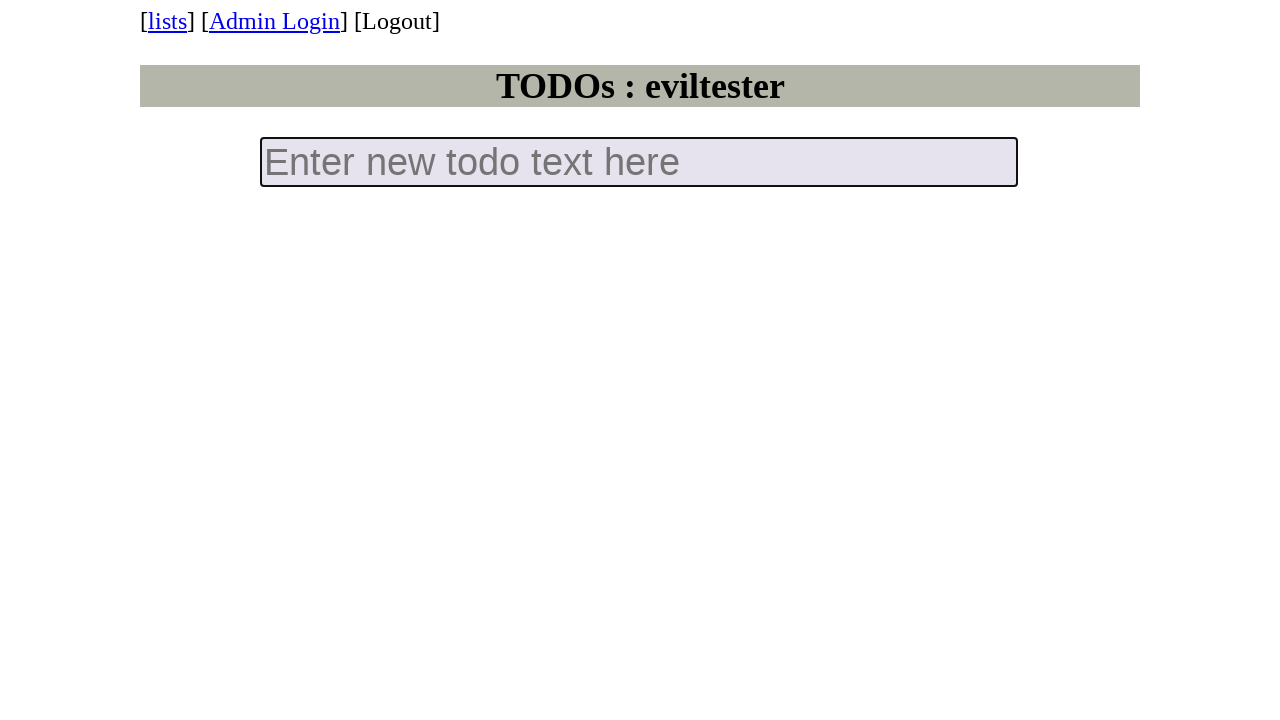

Navigated to todo list application
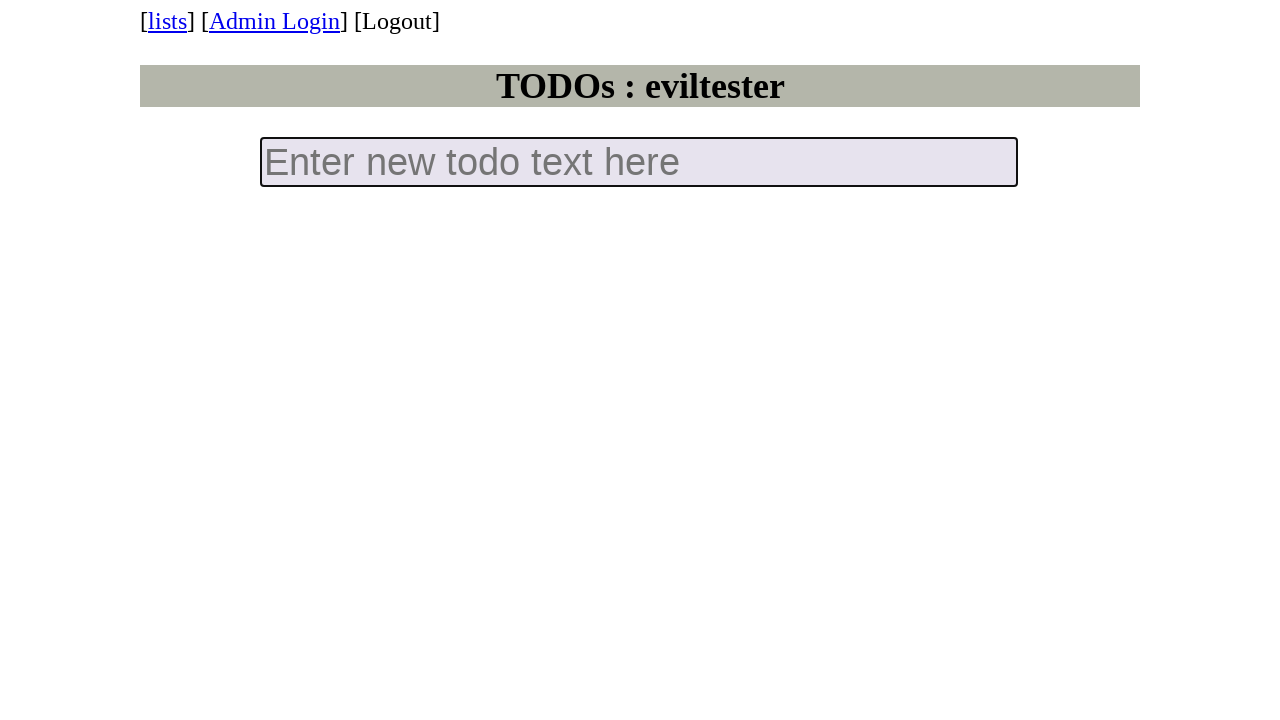

Filled first todo item field with 'todo 1' on input.new-todo
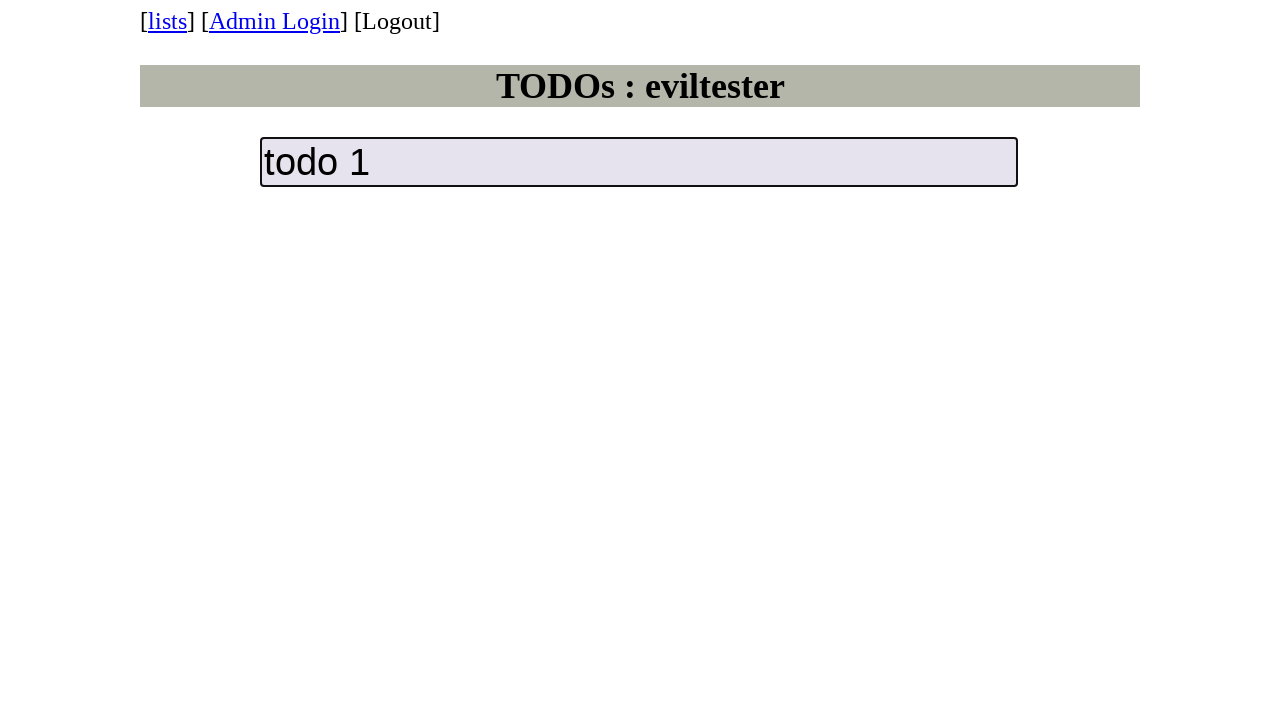

Pressed Enter to add first todo item on input.new-todo
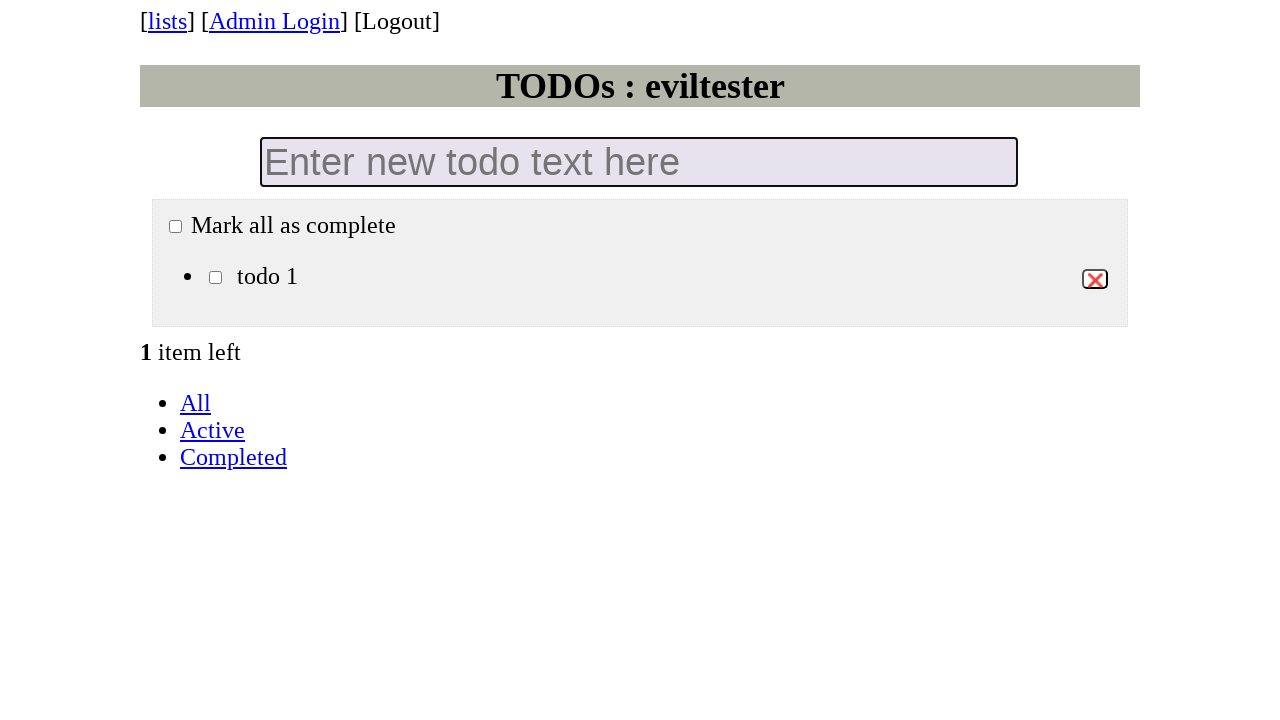

Filled second todo item field with 'todo 2' on input.new-todo
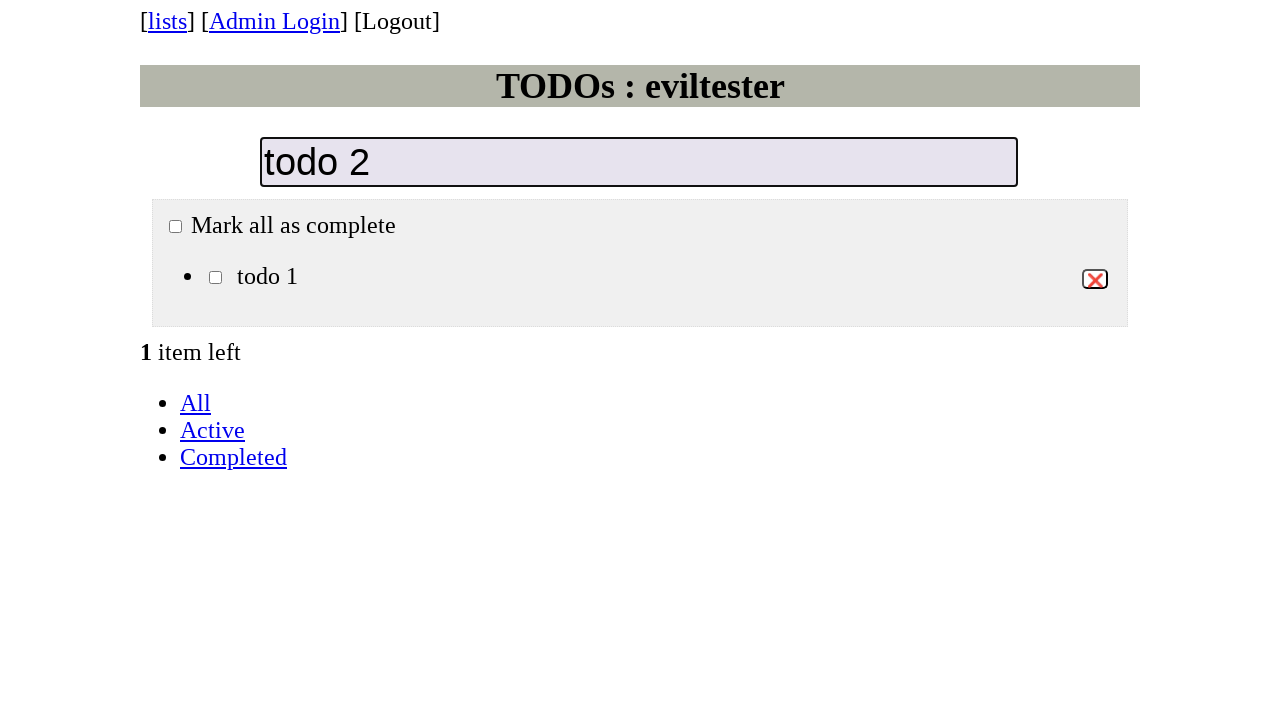

Pressed Enter to add second todo item on input.new-todo
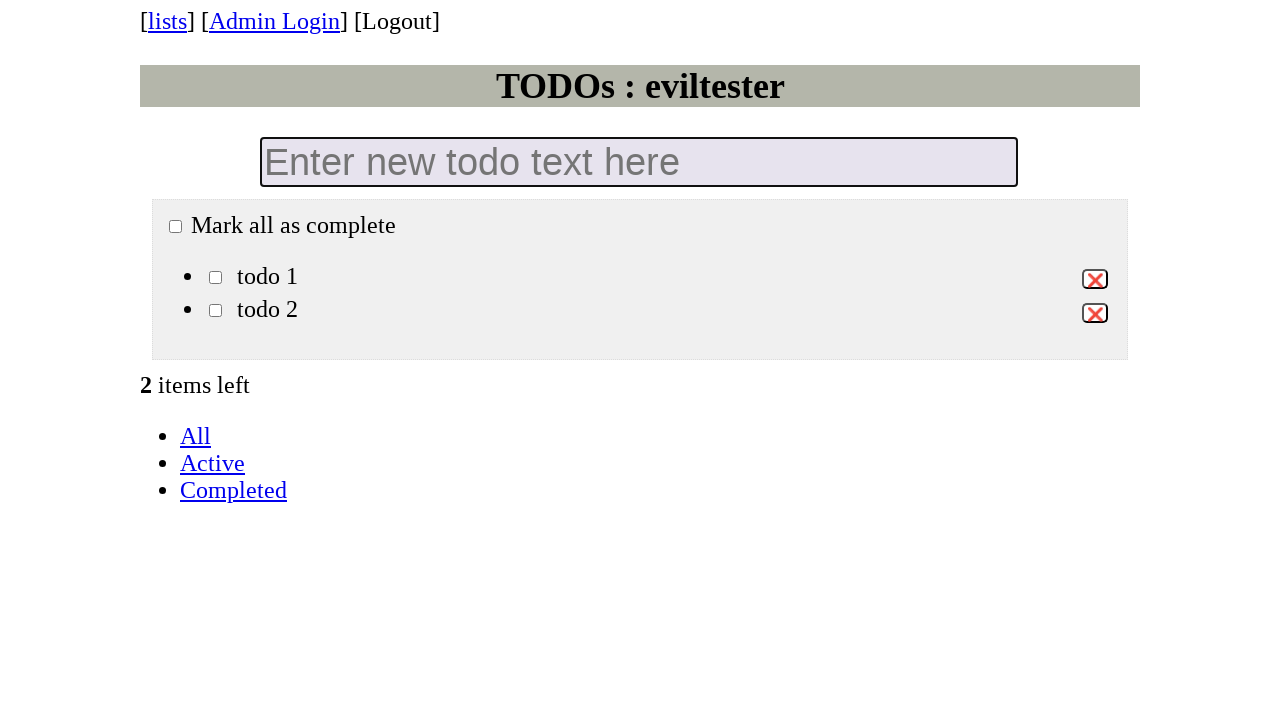

Filled third todo item field with 'todo 3' on input.new-todo
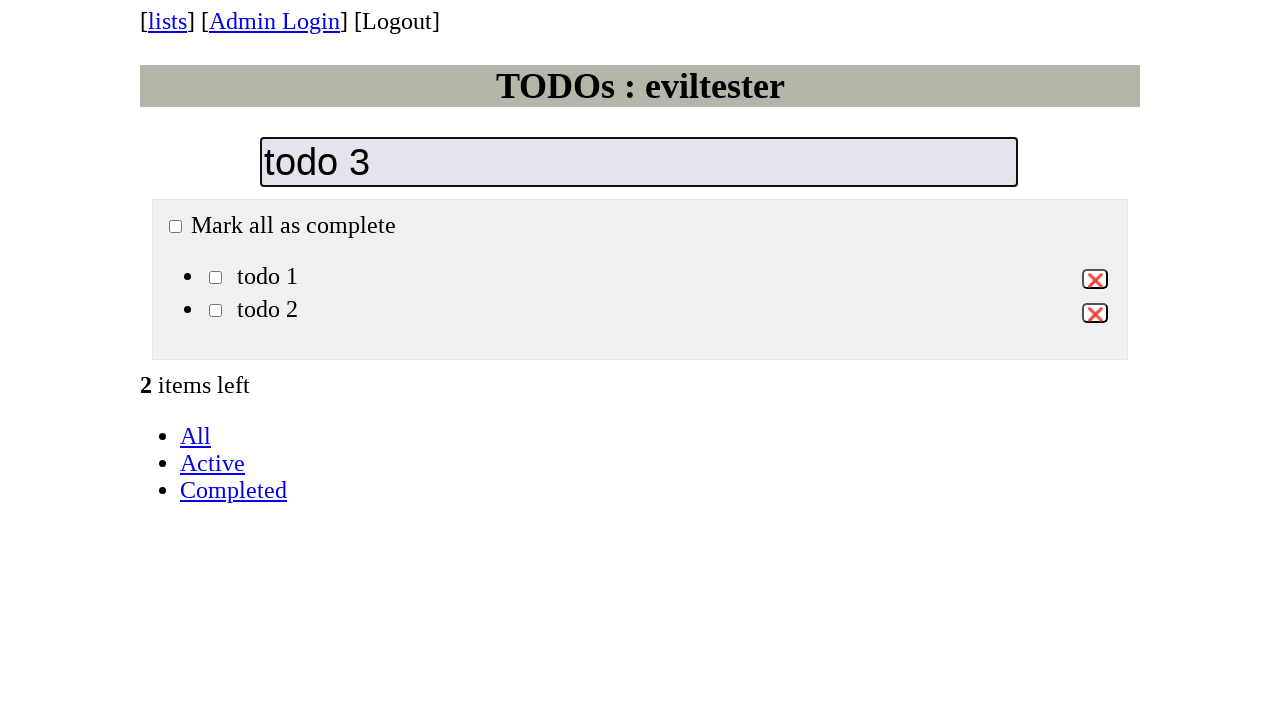

Pressed Enter to add third todo item on input.new-todo
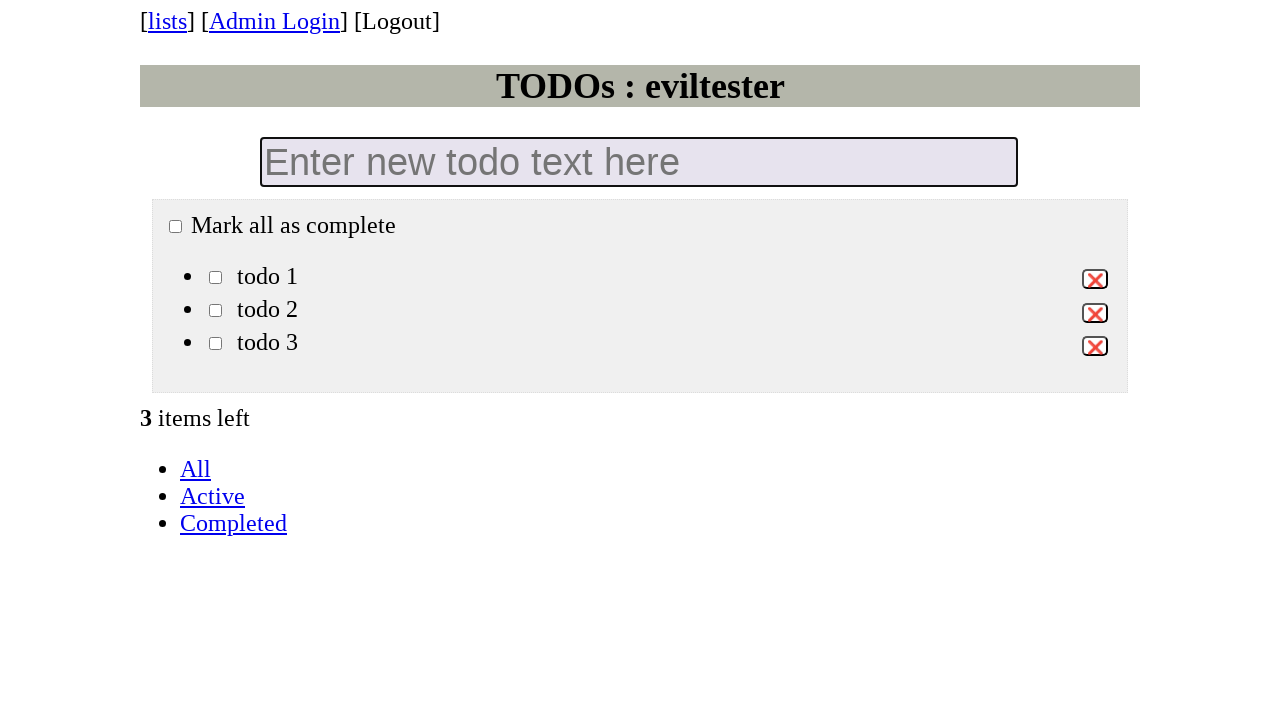

Todo list checkboxes loaded
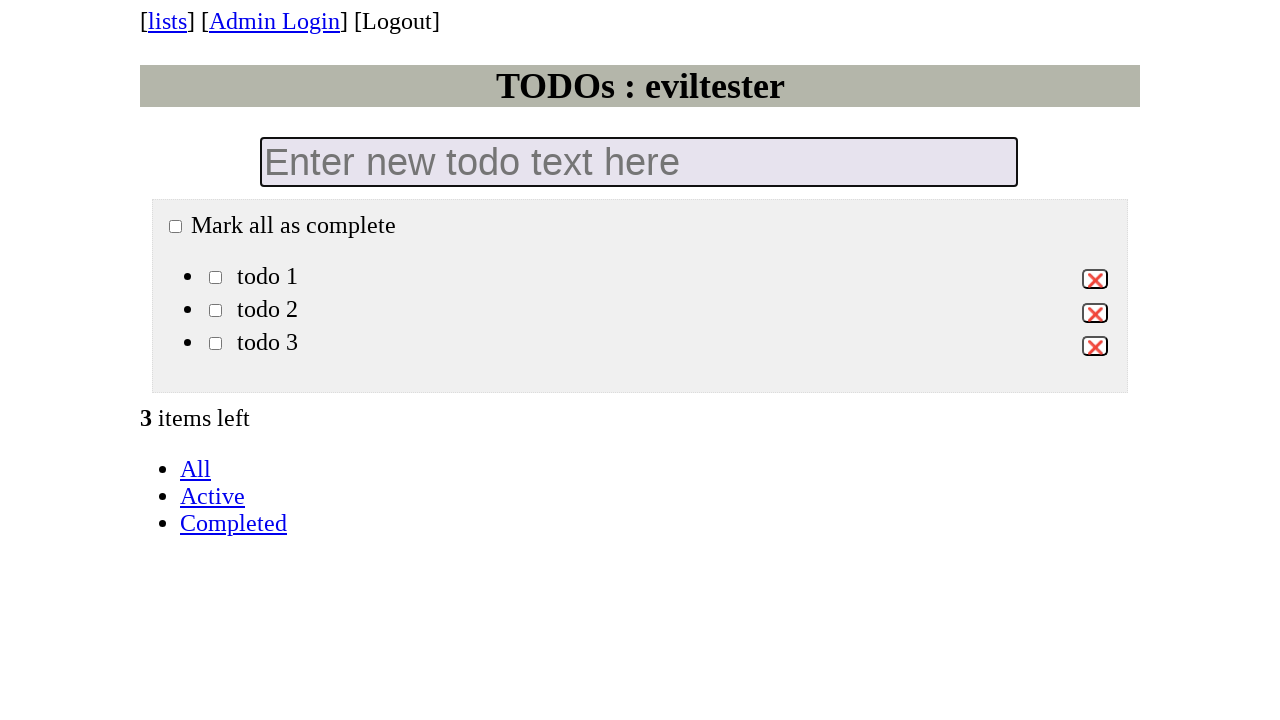

Located all todo list checkboxes
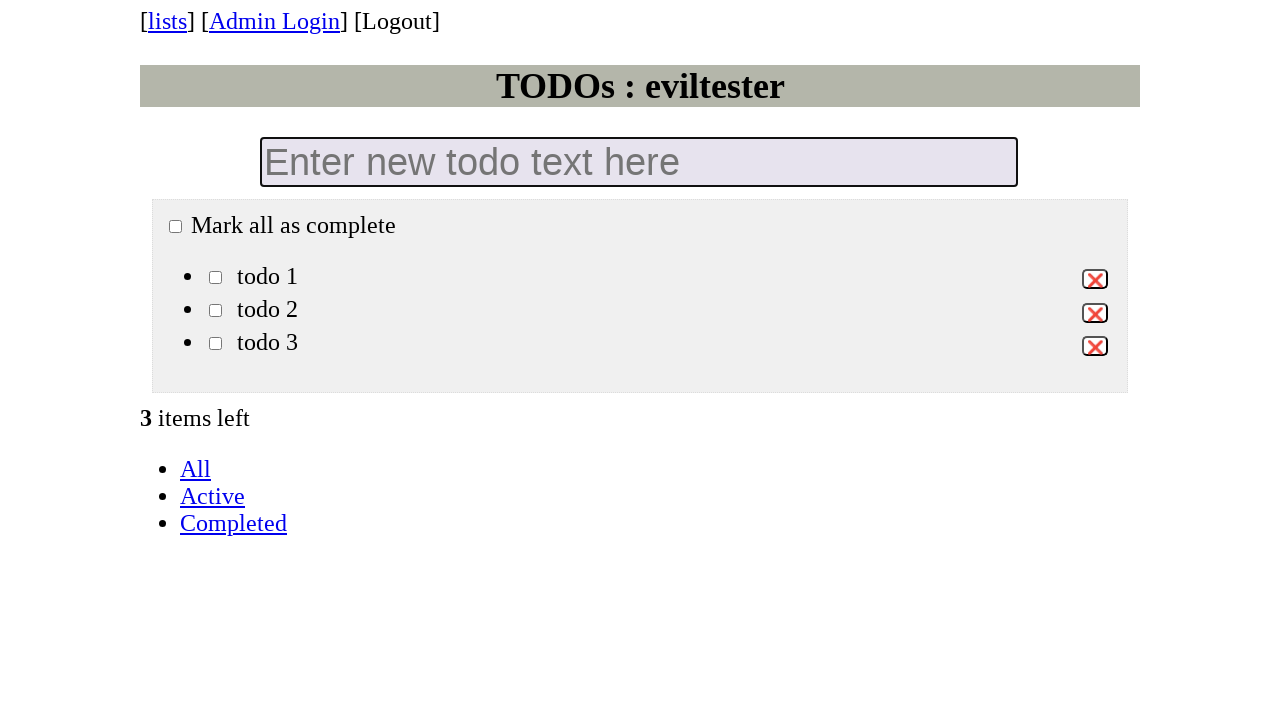

Verified that 3 todo items are present in the list
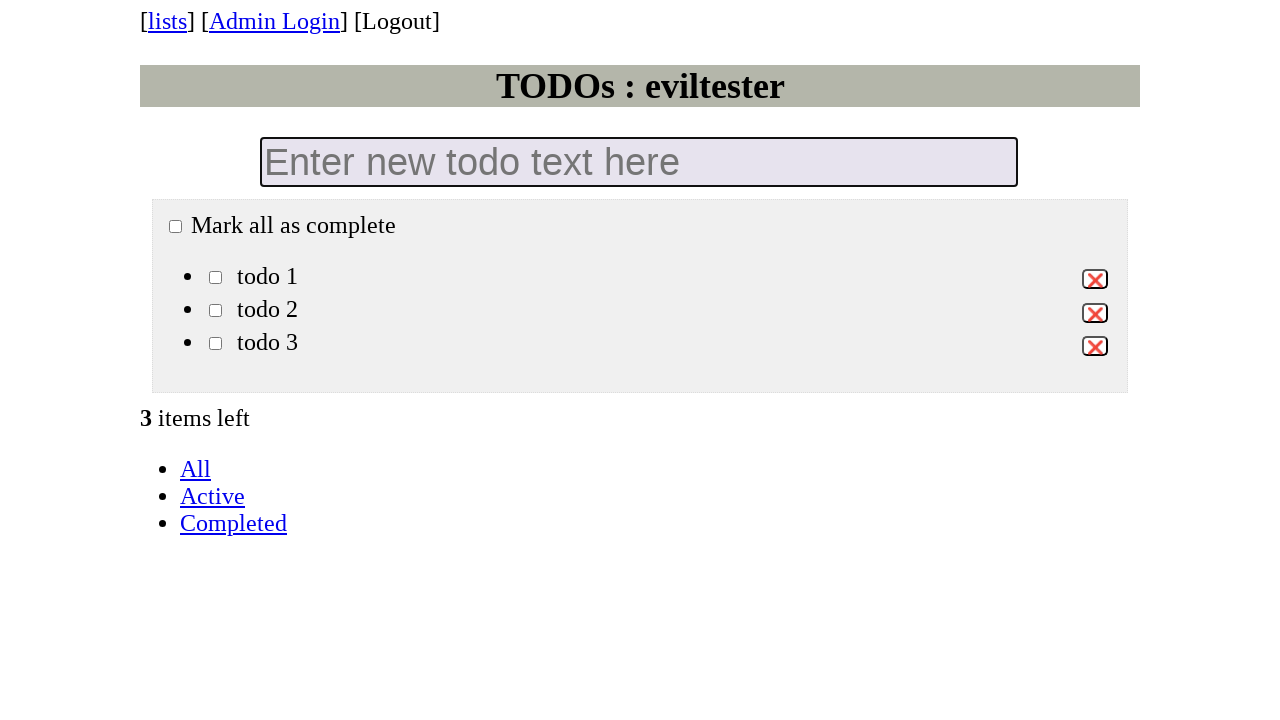

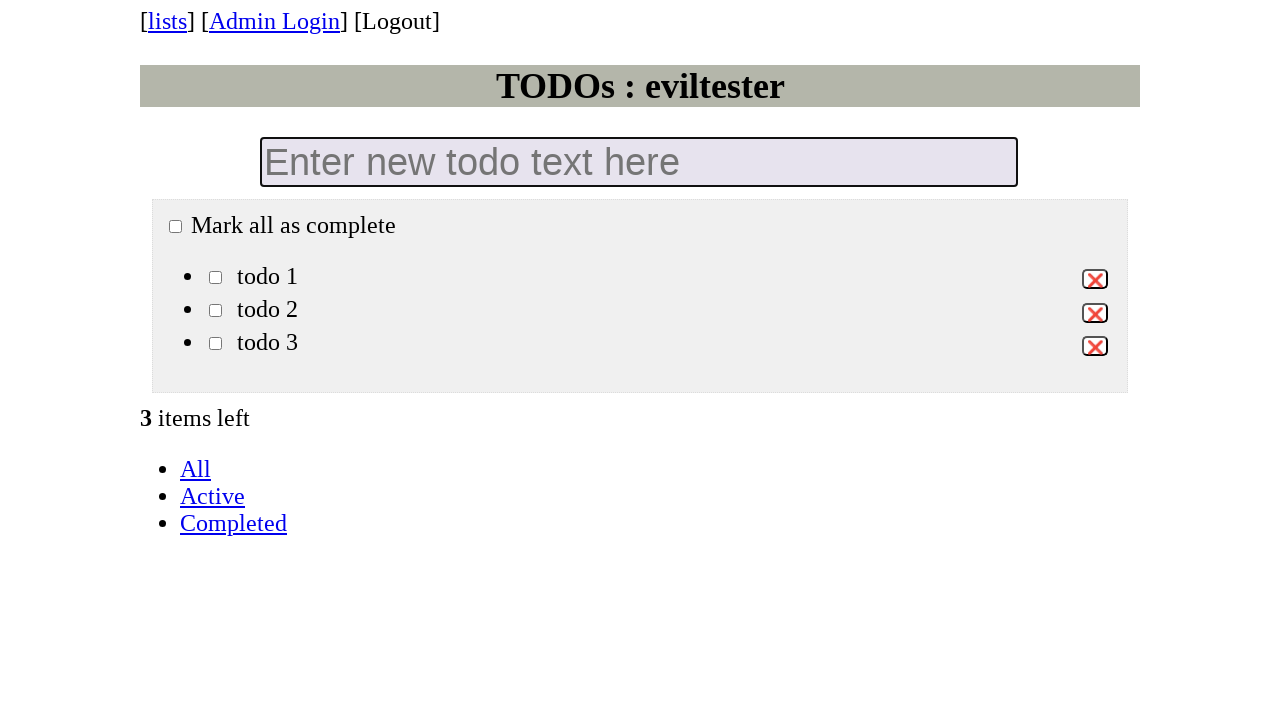